Tests a bank transfer form using a refactored helper method for polling wait to verify the receipt number appears

Starting URL: http://agileway.com.au/demo/netbank

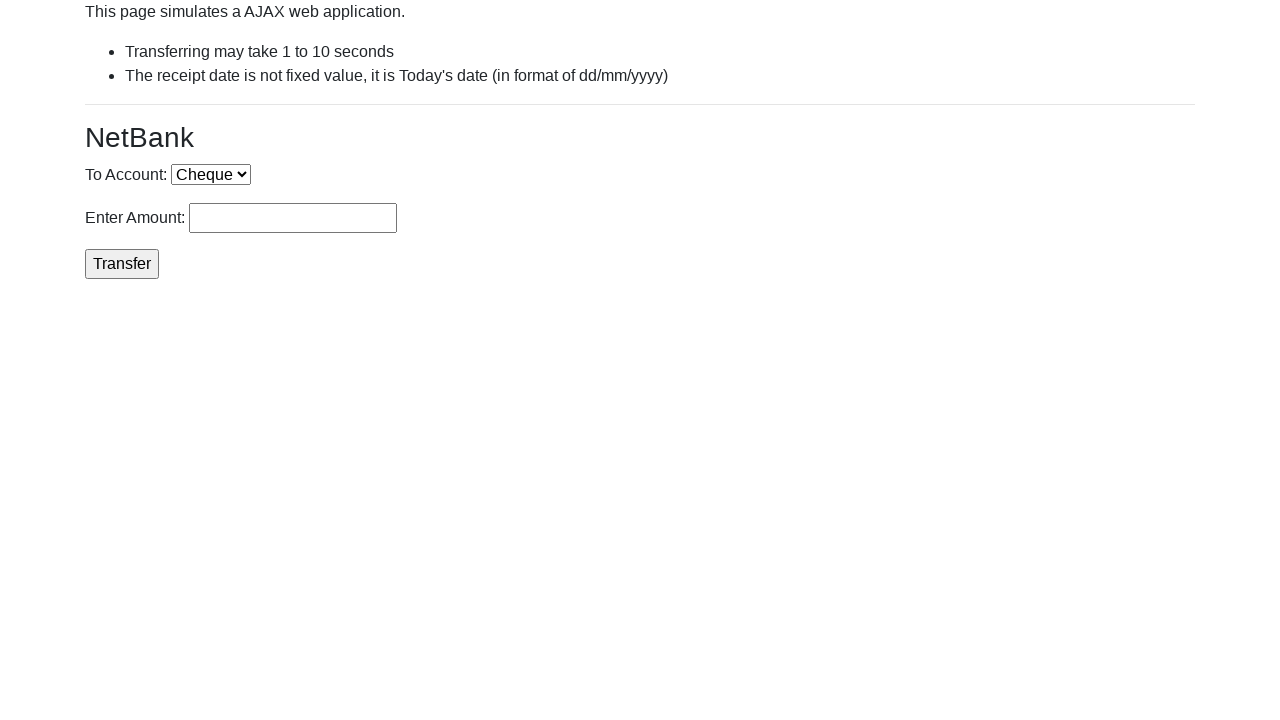

Selected 'Cheque' from account dropdown on select[name='account']
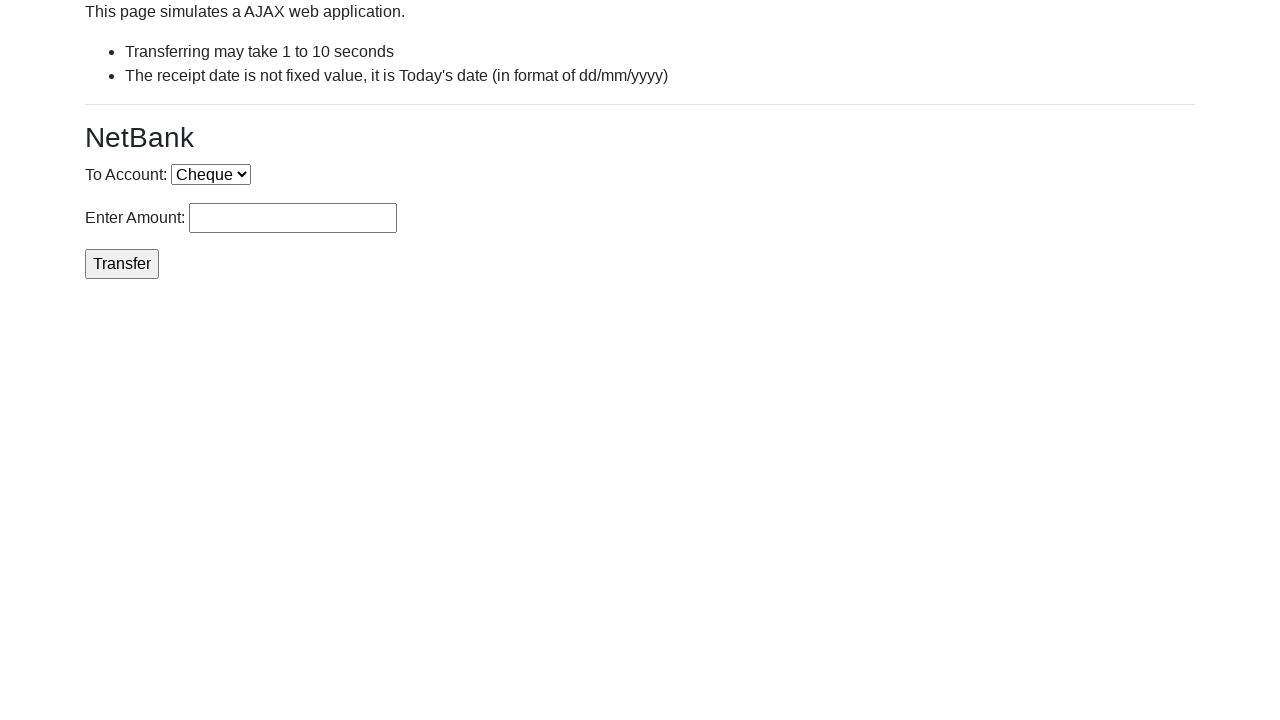

Entered transfer amount of 250 on #rcptAmount
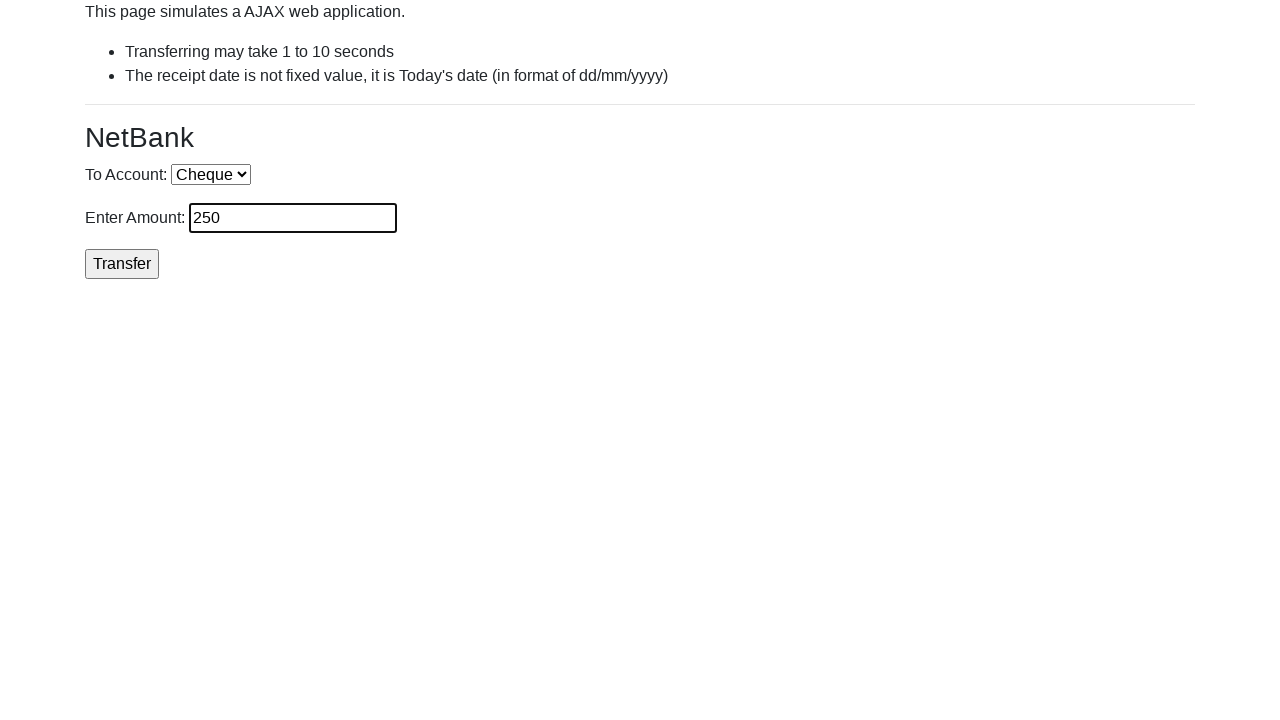

Clicked Transfer button to submit bank transfer at (122, 264) on input[value='Transfer']
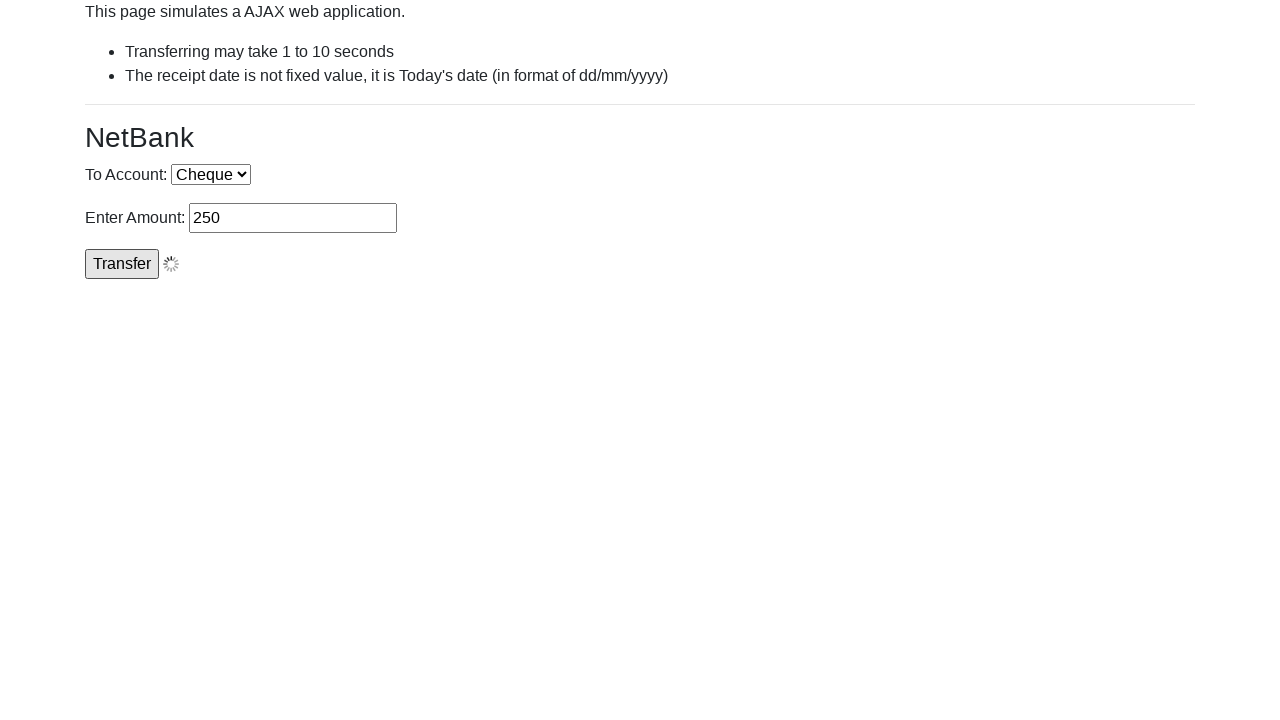

Receipt number appeared after transfer processing
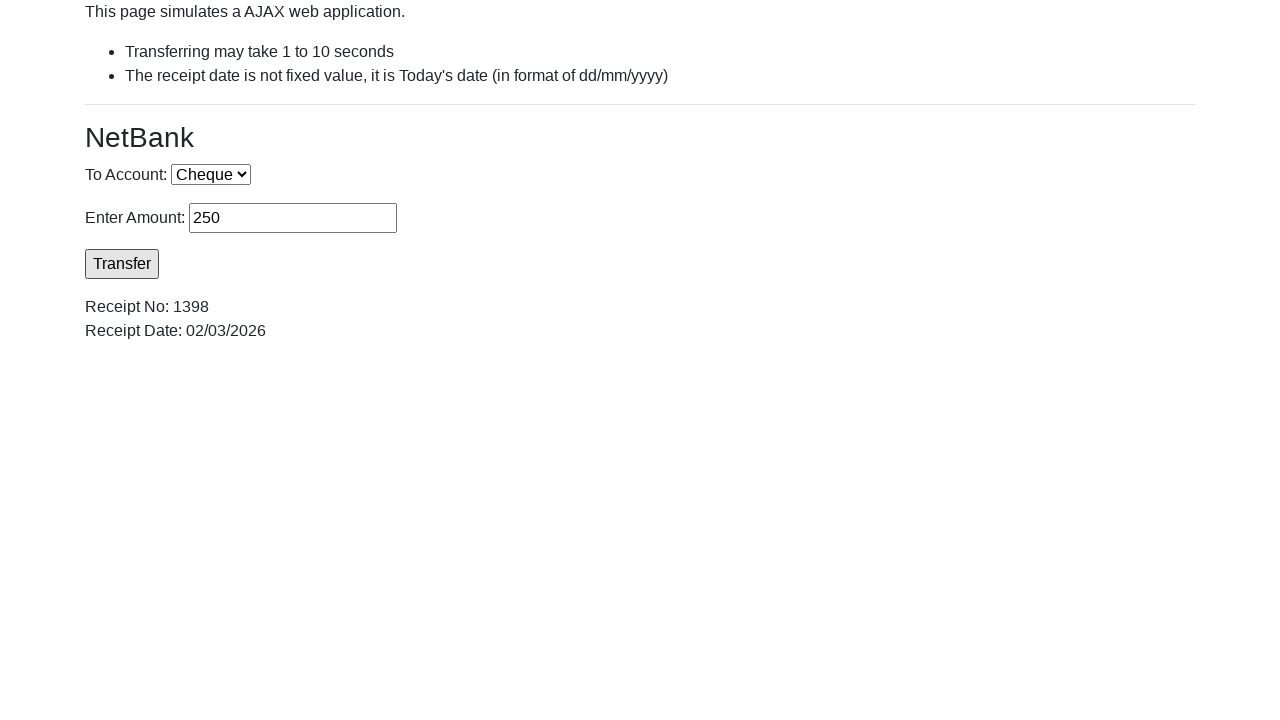

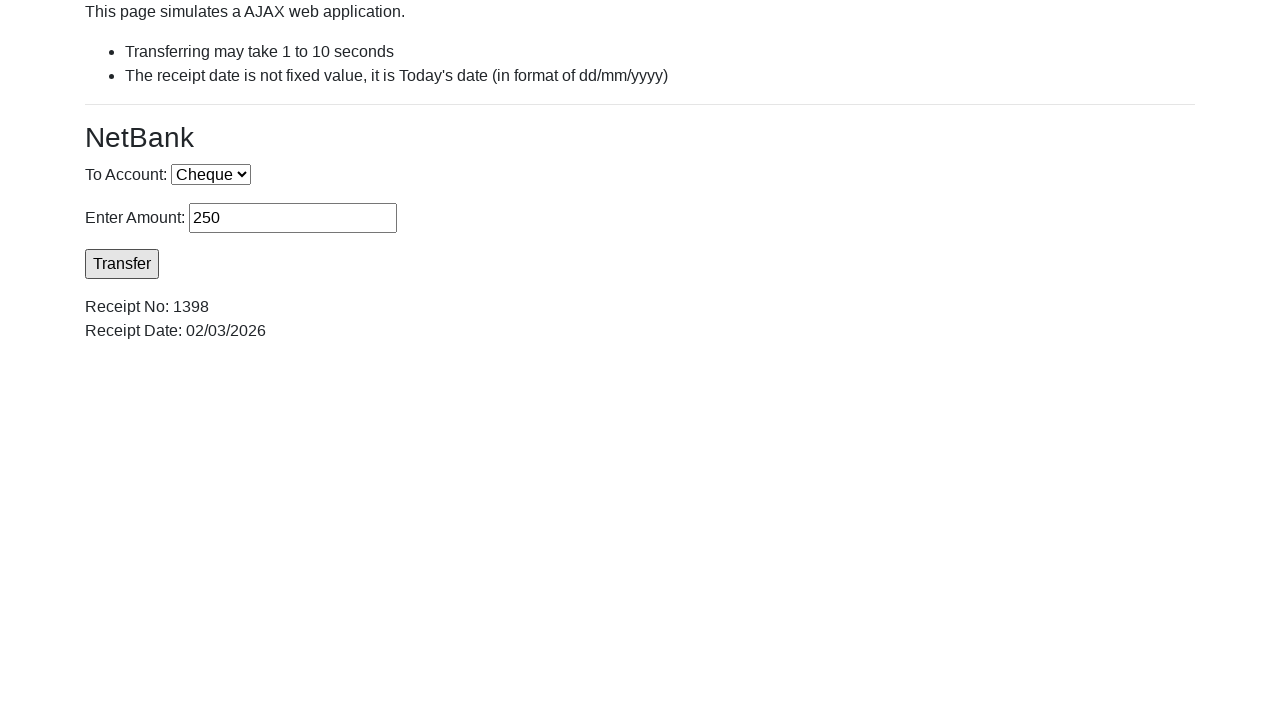